Tests autocomplete functionality by typing a partial country name and navigating through suggestions using keyboard arrow keys

Starting URL: https://rahulshettyacademy.com/AutomationPractice/

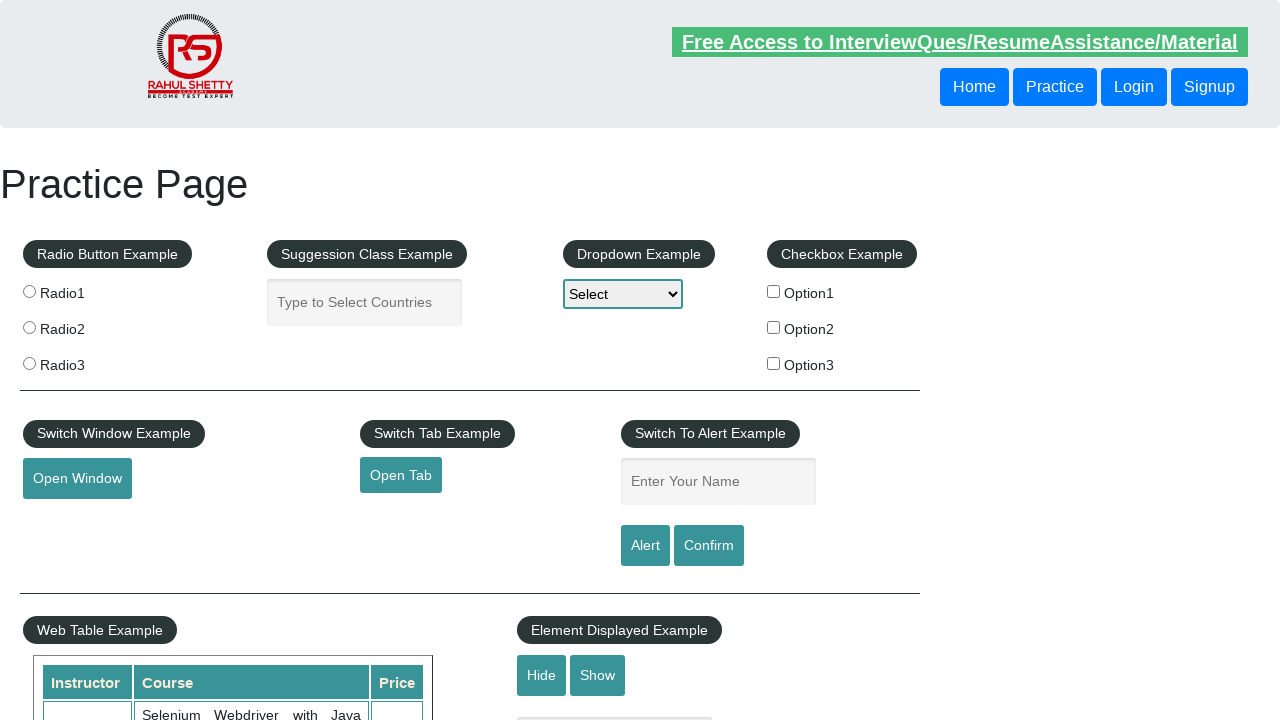

Filled autocomplete field with 'ind' on #autocomplete
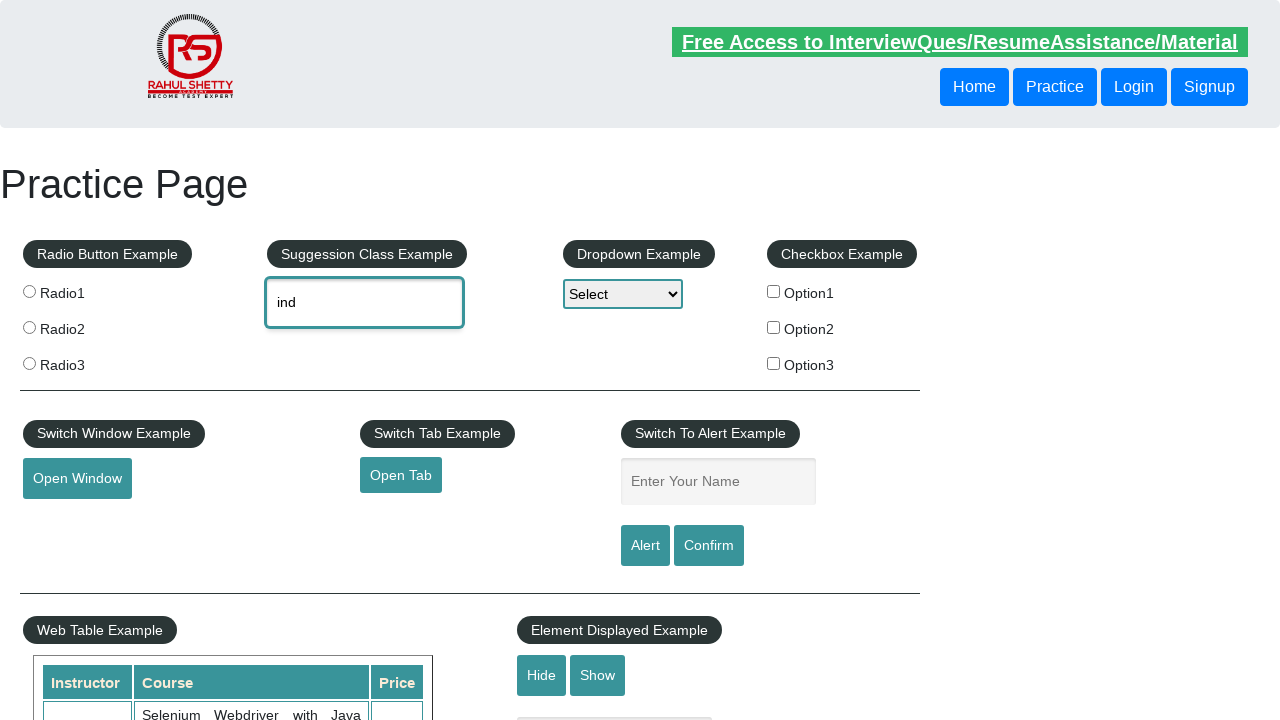

Pressed ArrowDown key to navigate to first suggestion on #autocomplete
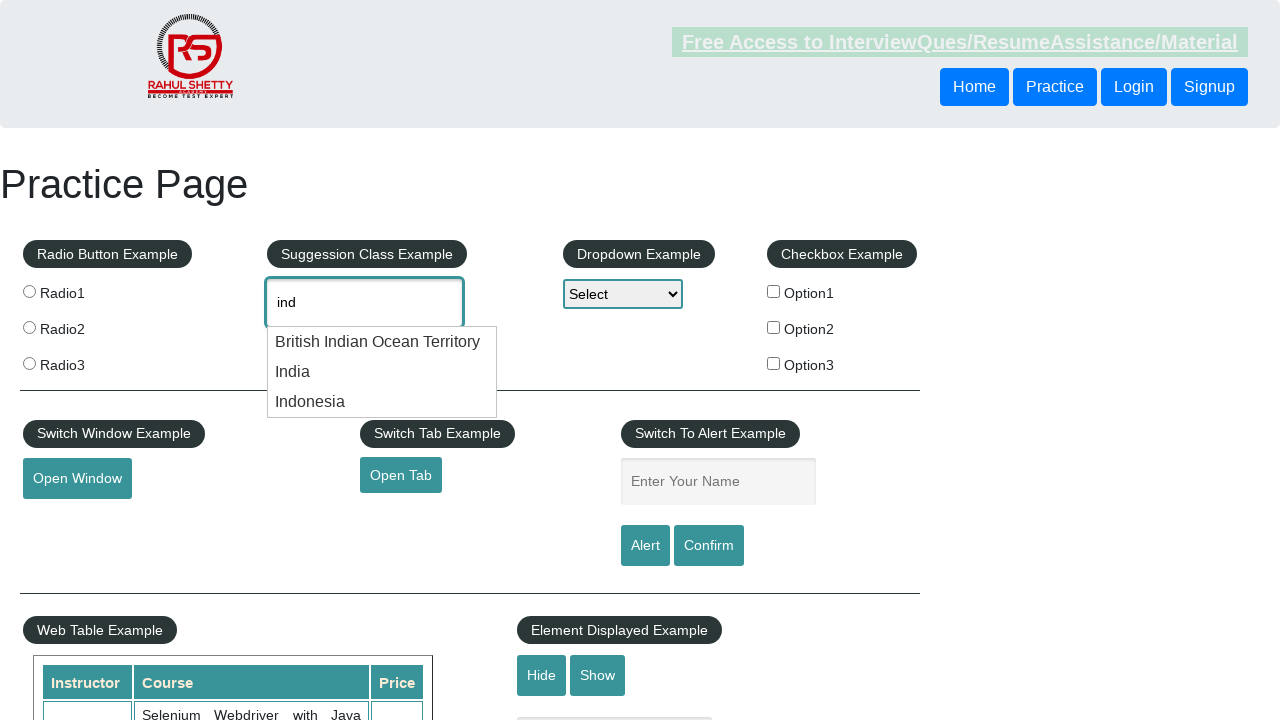

Pressed ArrowDown key to navigate to second suggestion on #autocomplete
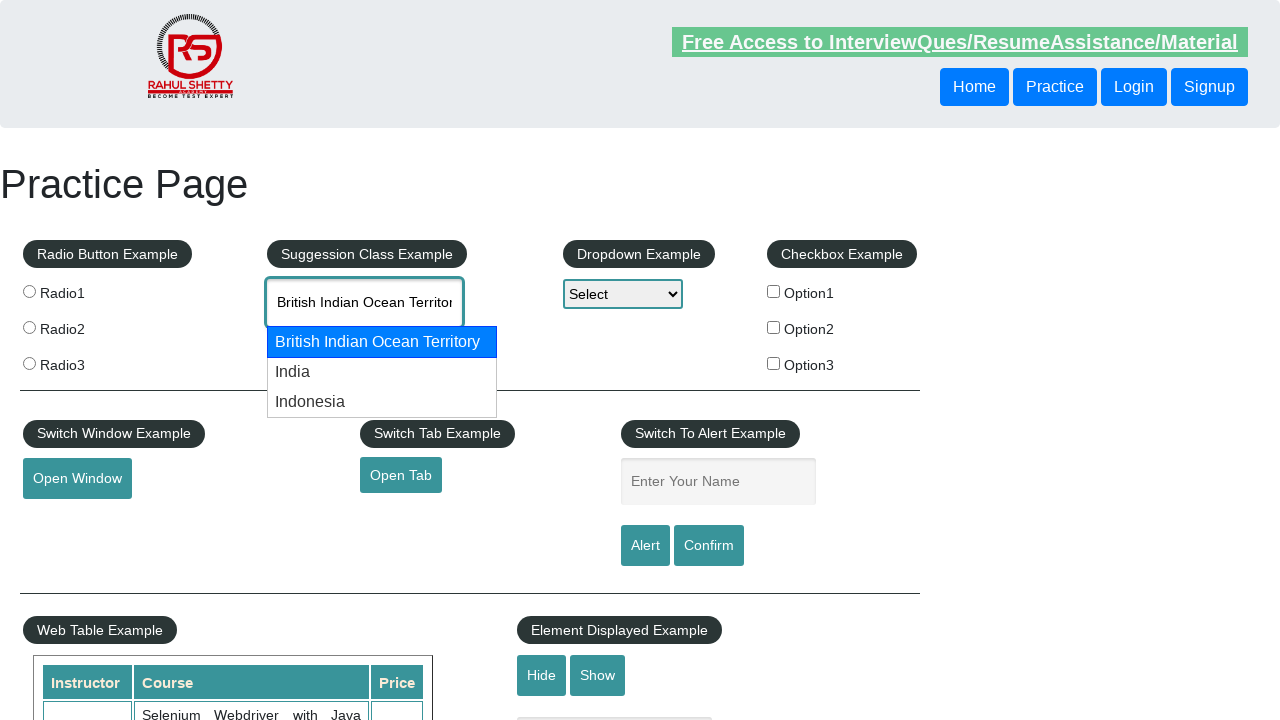

Waited 500ms for autocomplete to respond
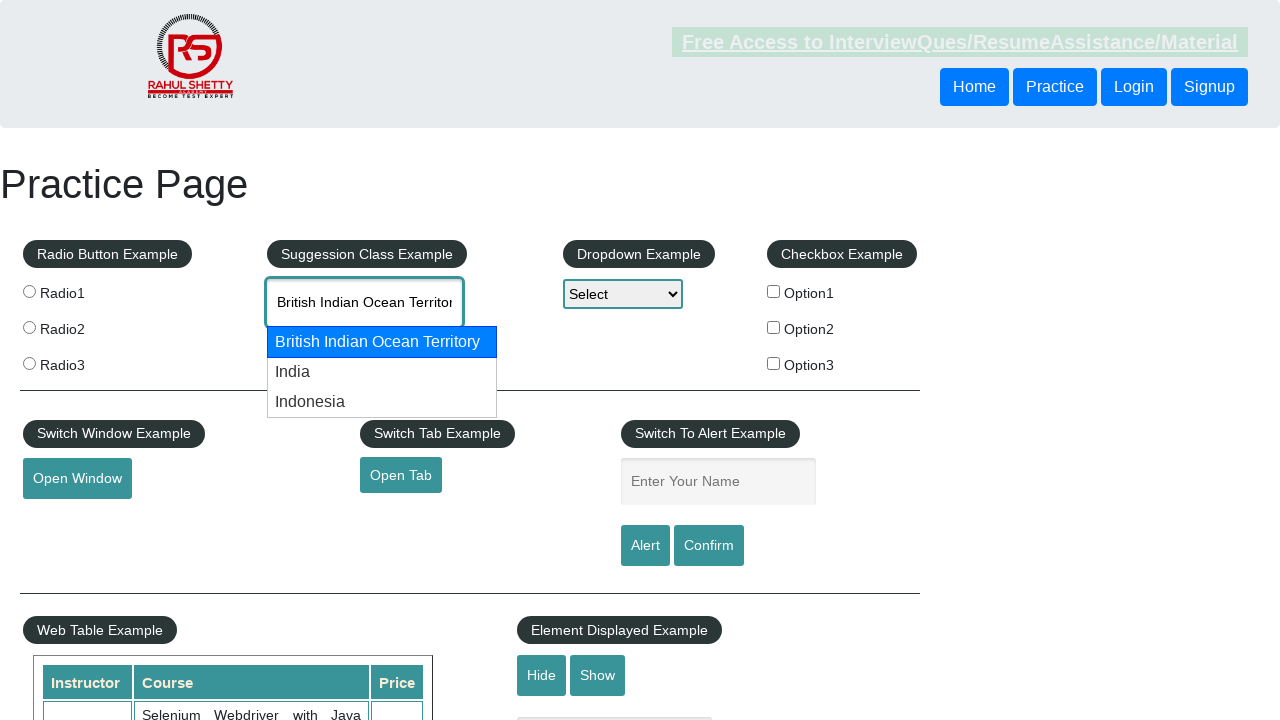

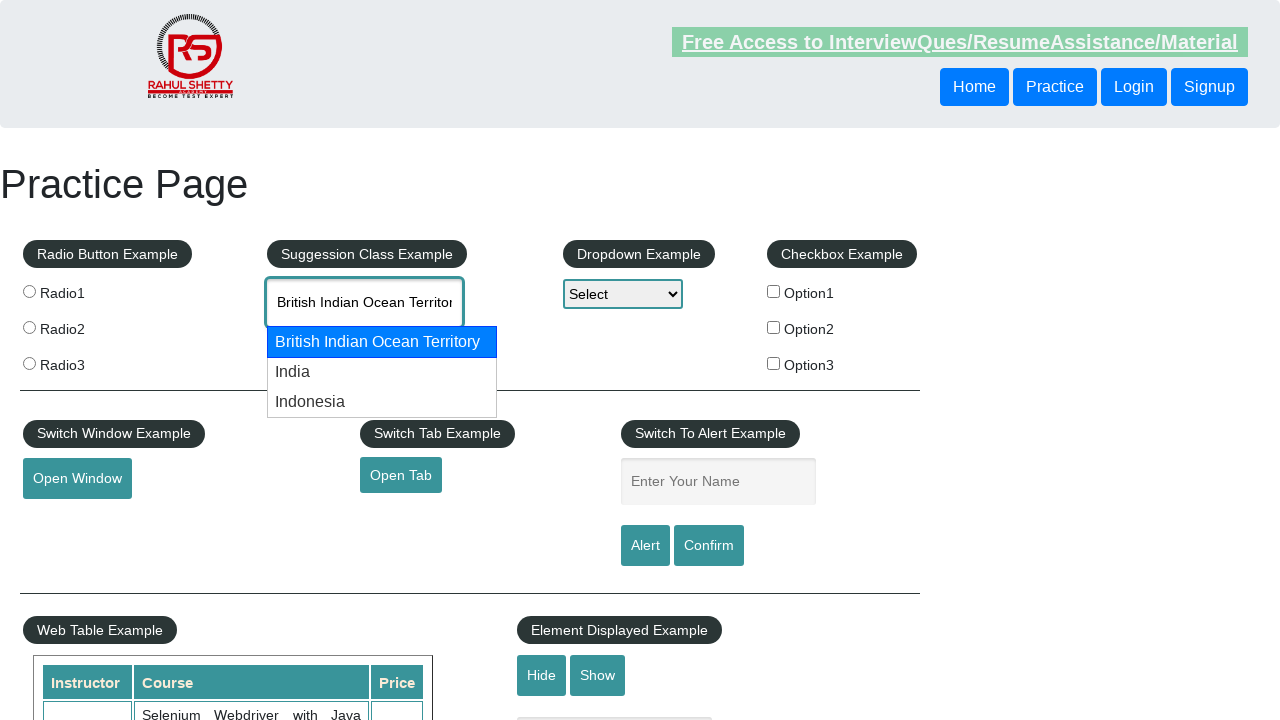